Tests dynamic property changes on a button element by waiting for it to become clickable and then verifying its enabled state

Starting URL: https://demoqa.com/dynamic-properties

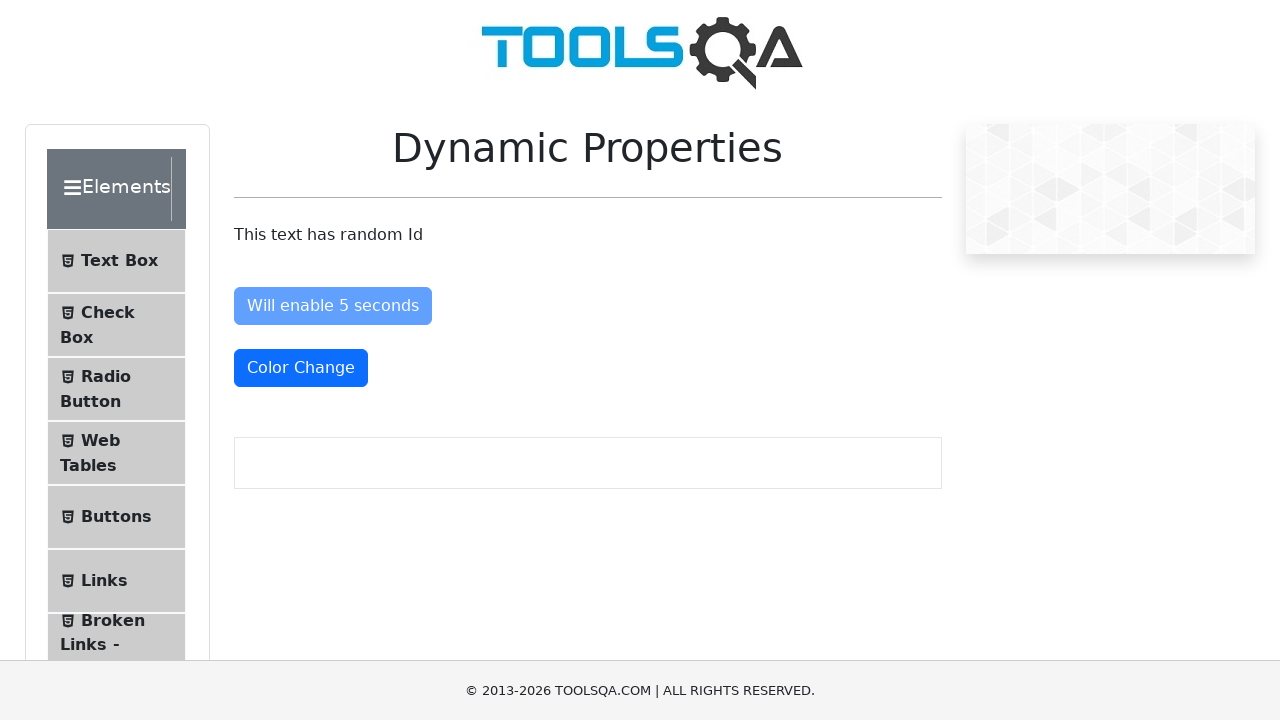

Waited for button#enableAfter to become visible
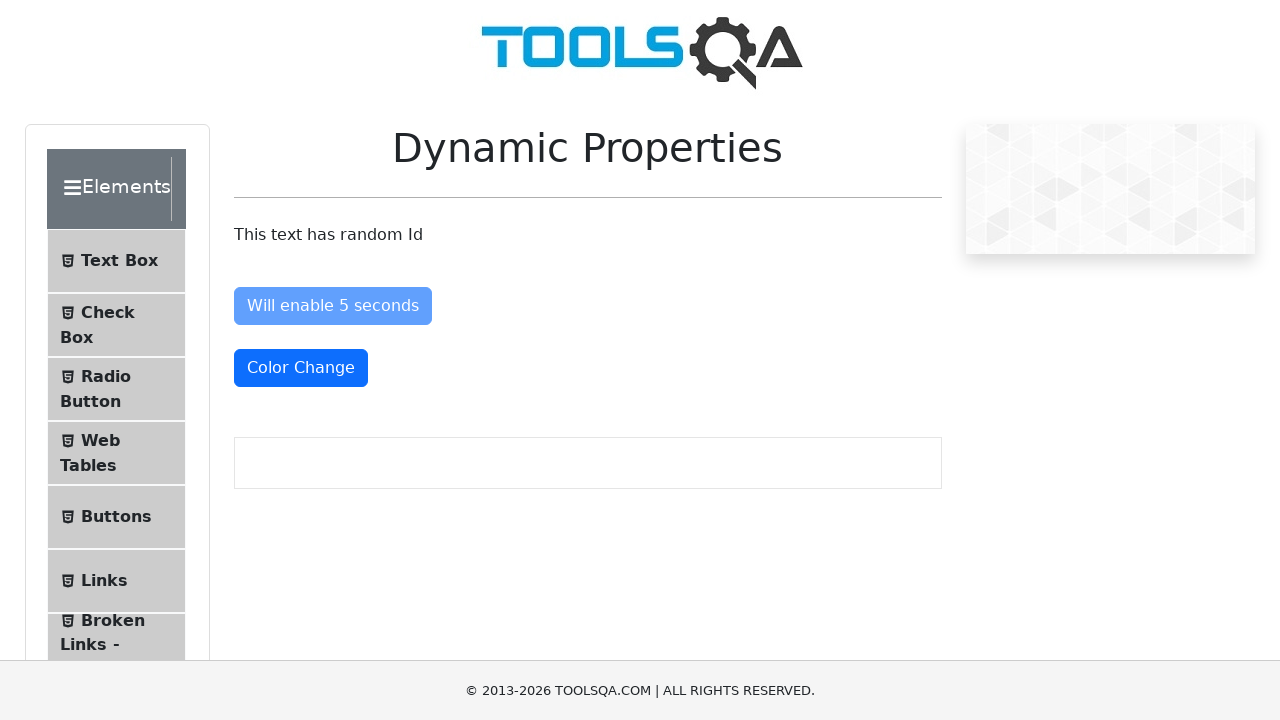

Waited for button#enableAfter to become enabled (disabled property is false)
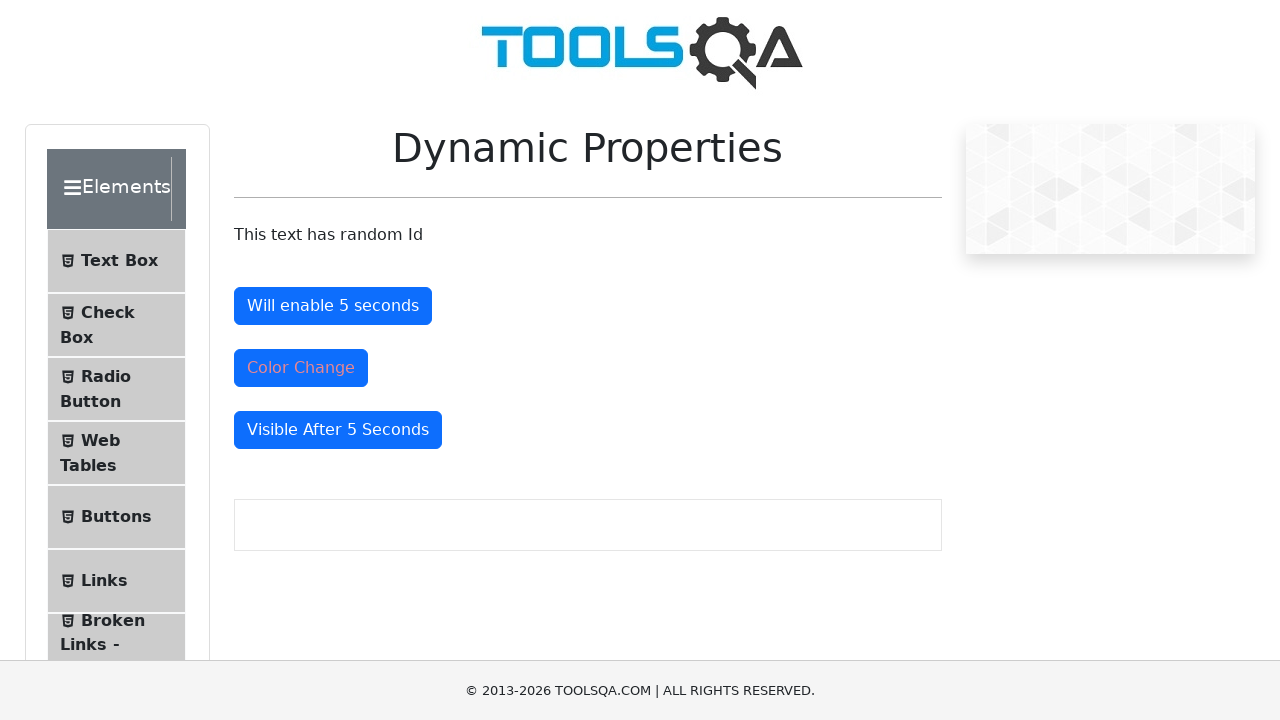

Located button#enableAfter element
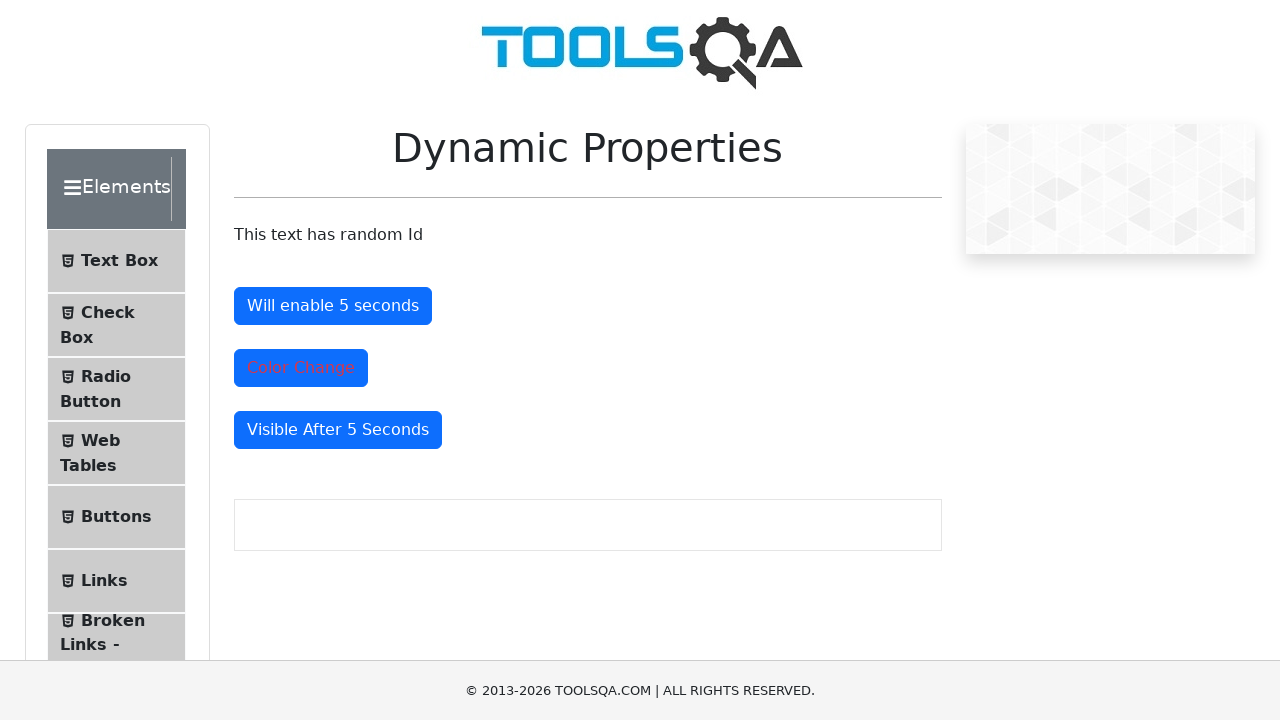

Verified button is enabled - is_enabled() returned True
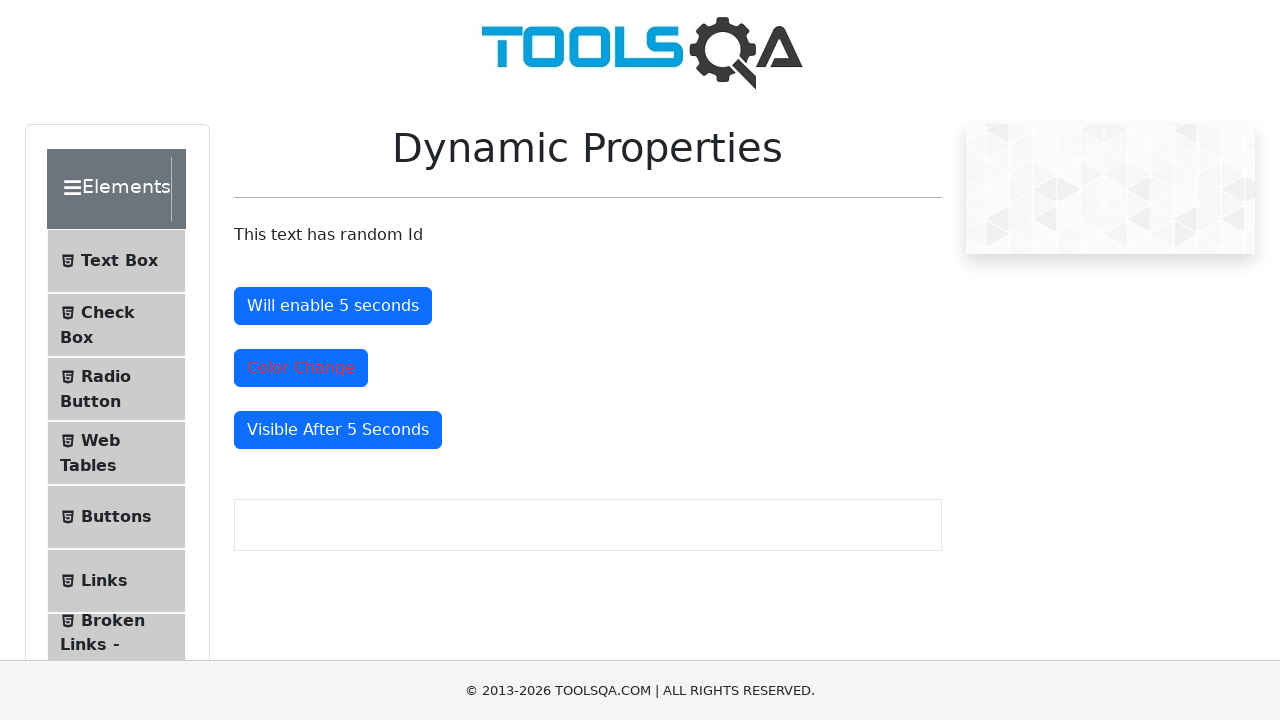

Printed enabled state of button
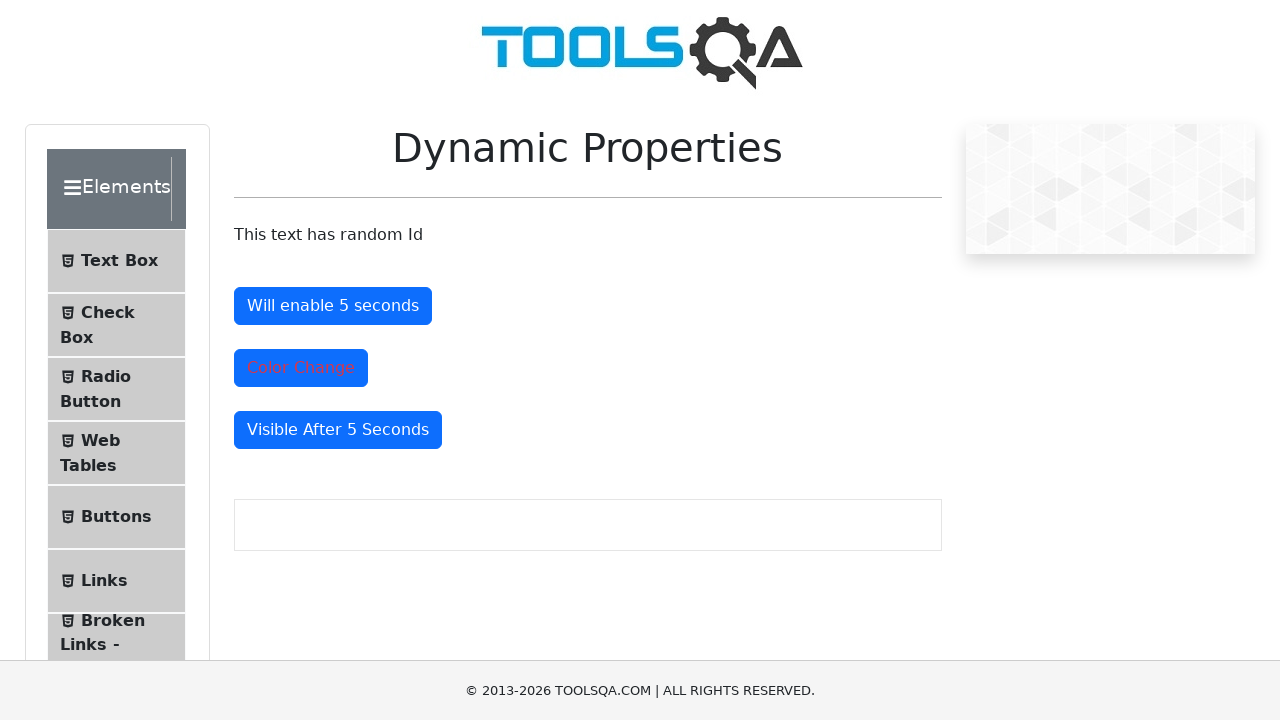

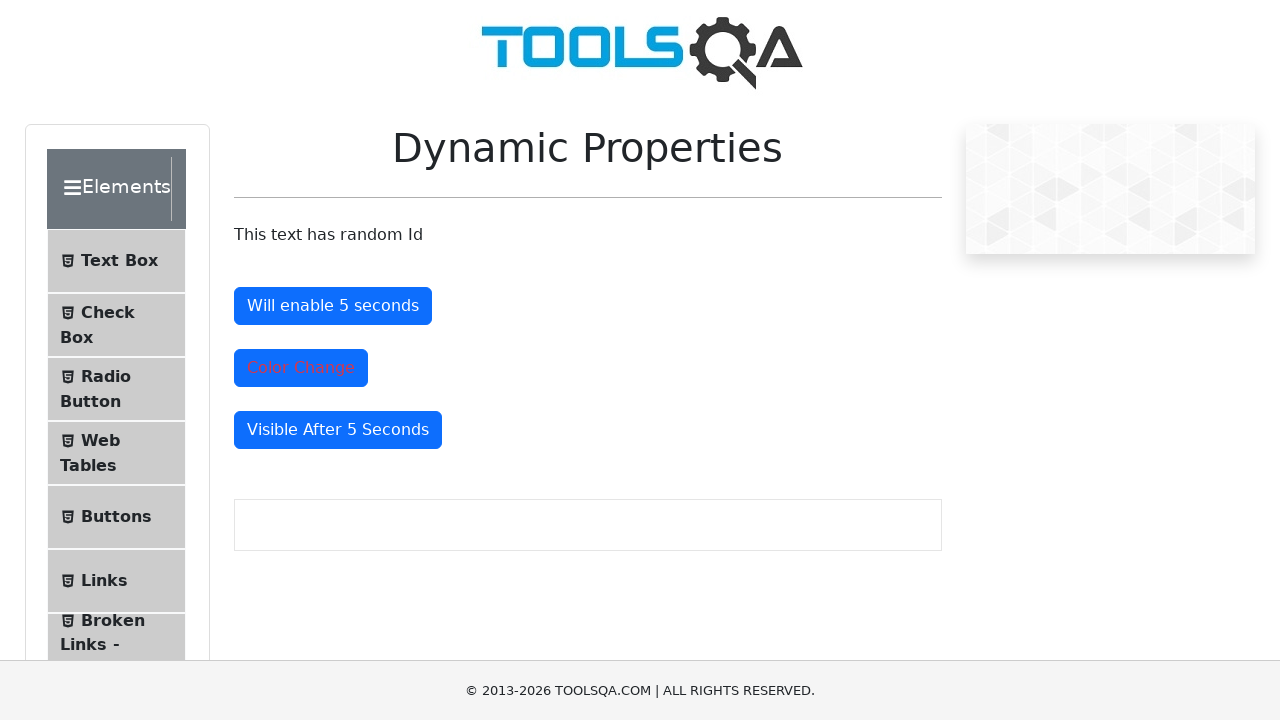